Tests jQuery UI slider functionality by switching to an iframe and dragging the slider element horizontally

Starting URL: https://jqueryui.com/slider/

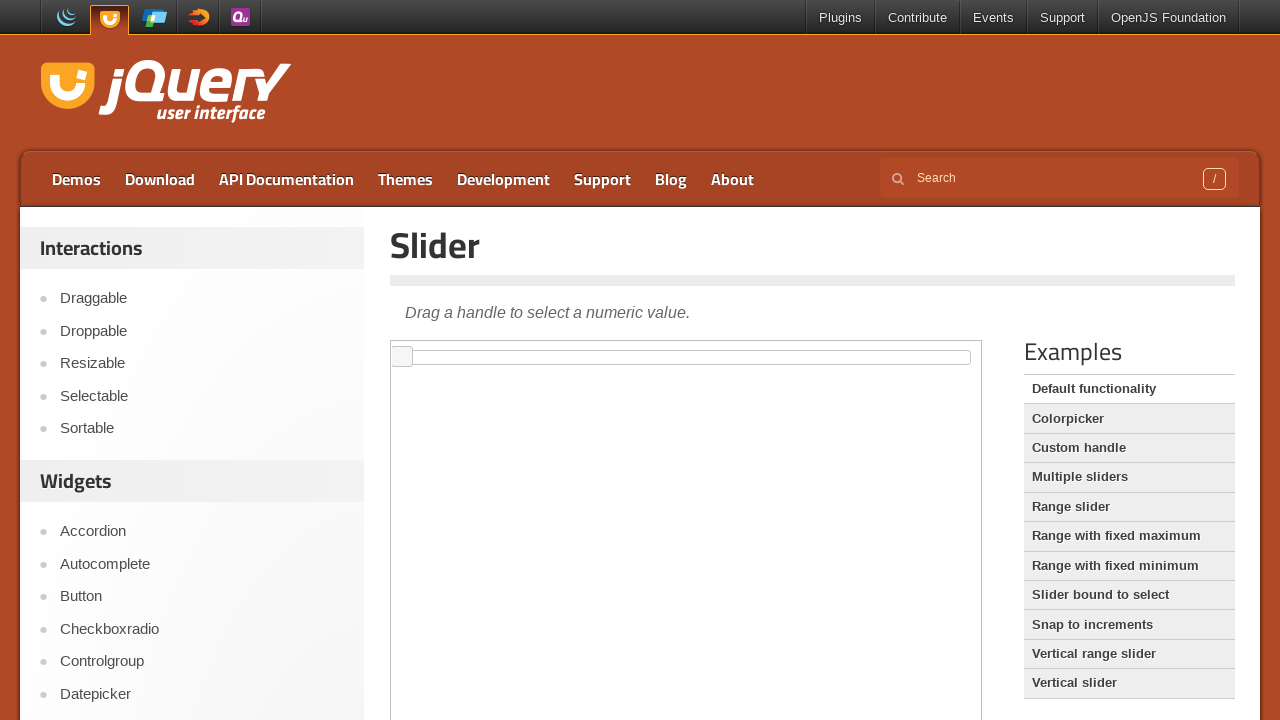

Located the demo iframe element
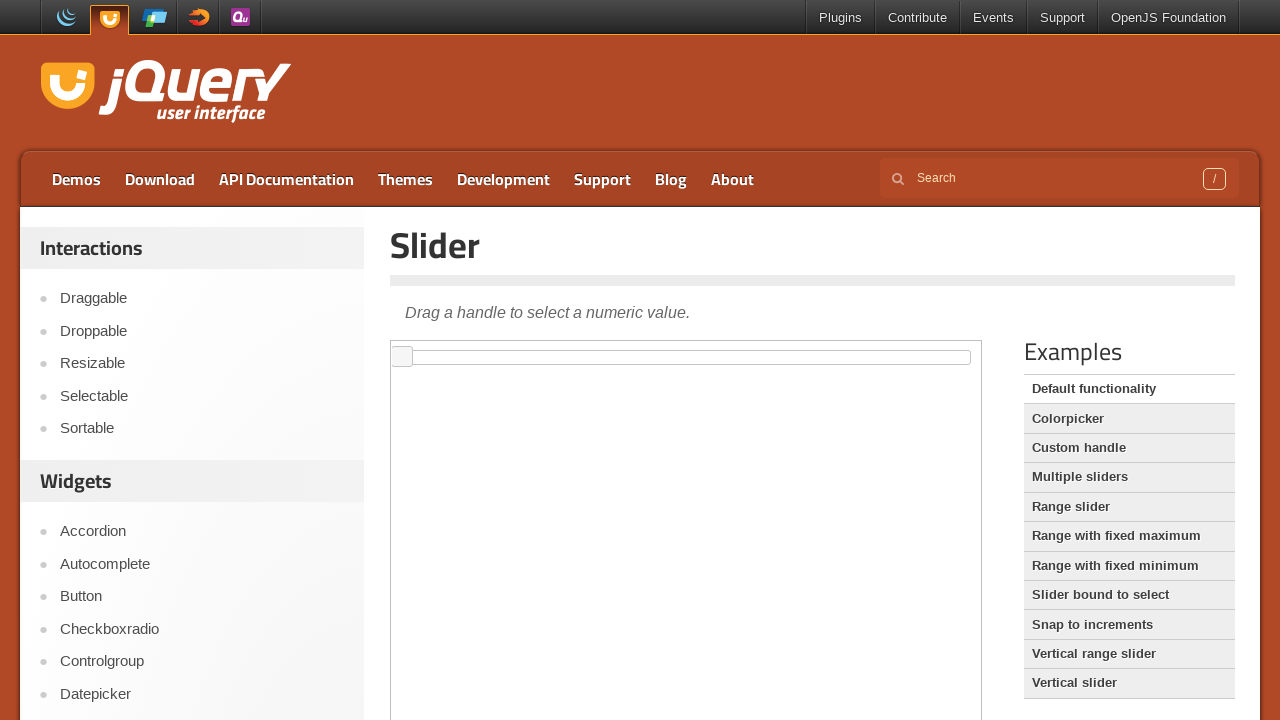

Located the jQuery UI slider handle element within the iframe
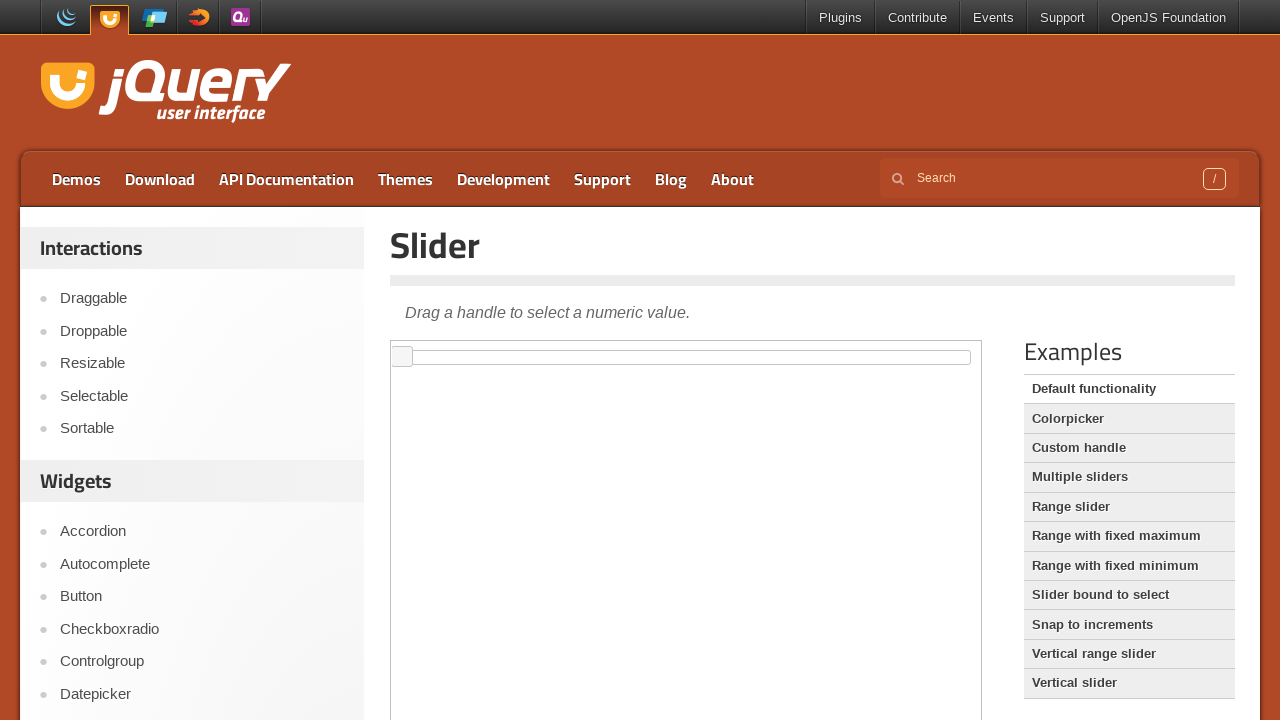

Dragged the slider handle 100 pixels to the right at (493, 347)
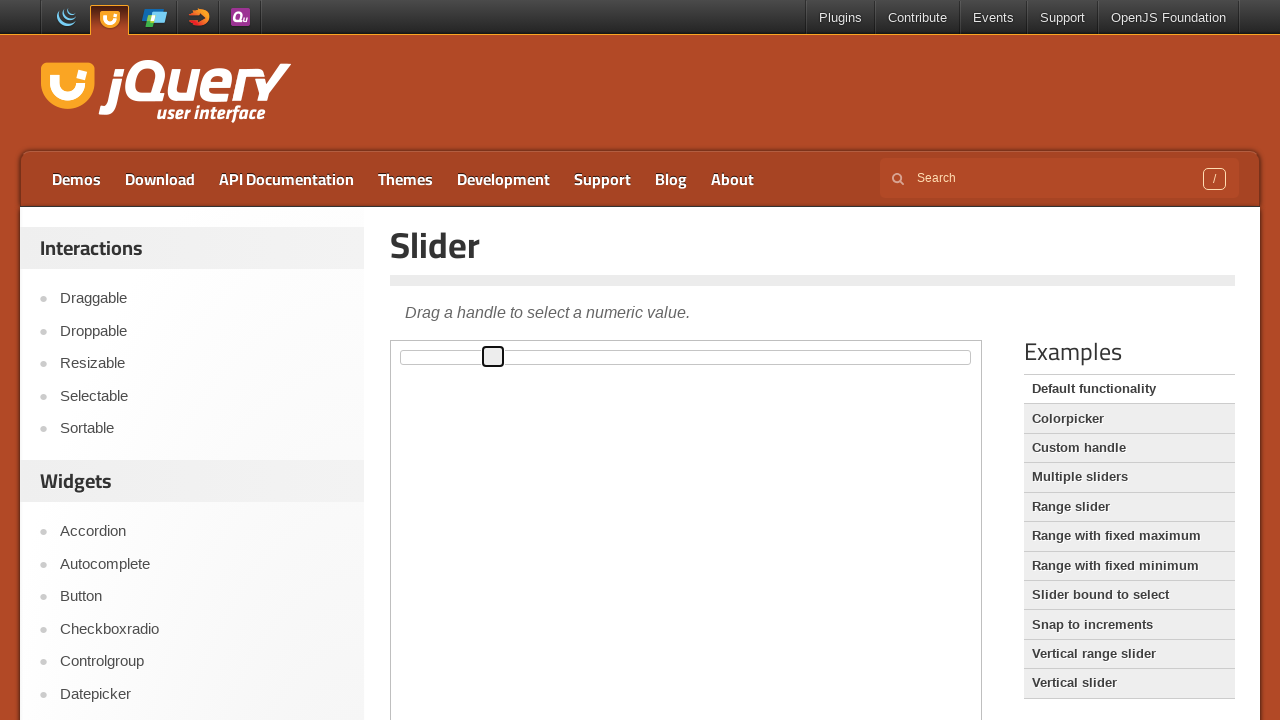

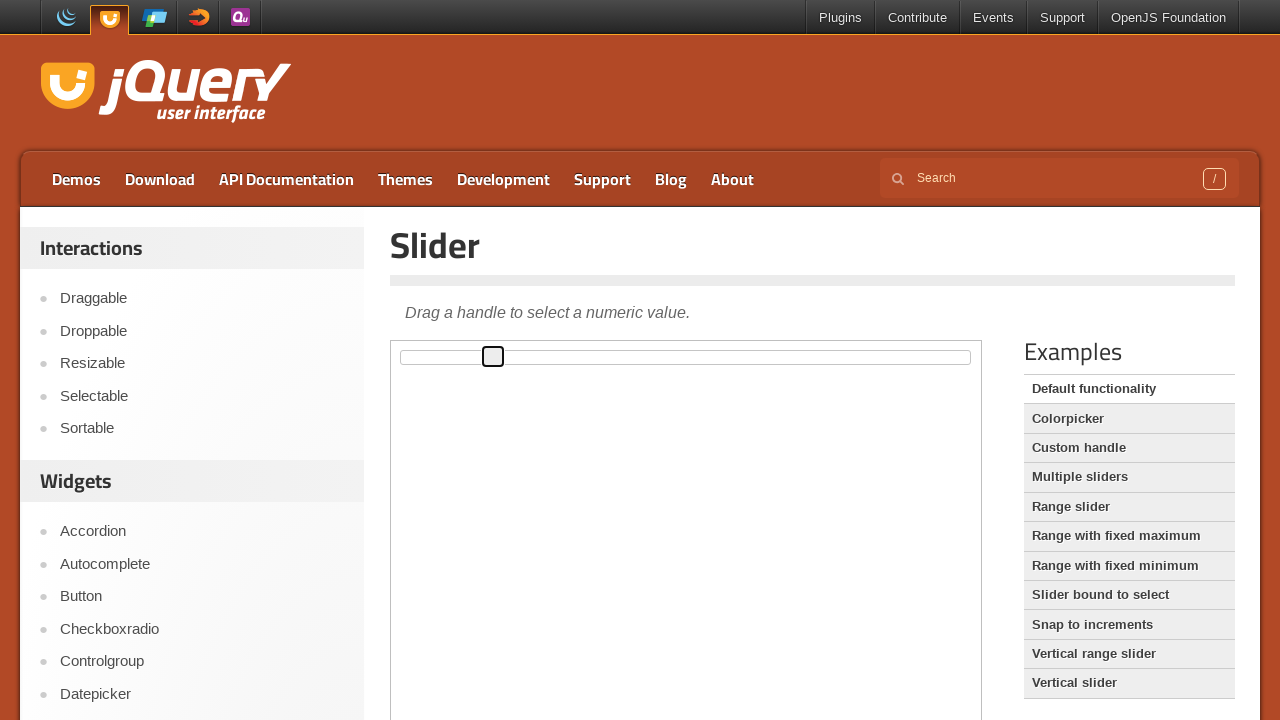